Tests drag and drop functionality by dragging an element from source to target location on jQuery UI demo page

Starting URL: https://jqueryui.com/droppable/

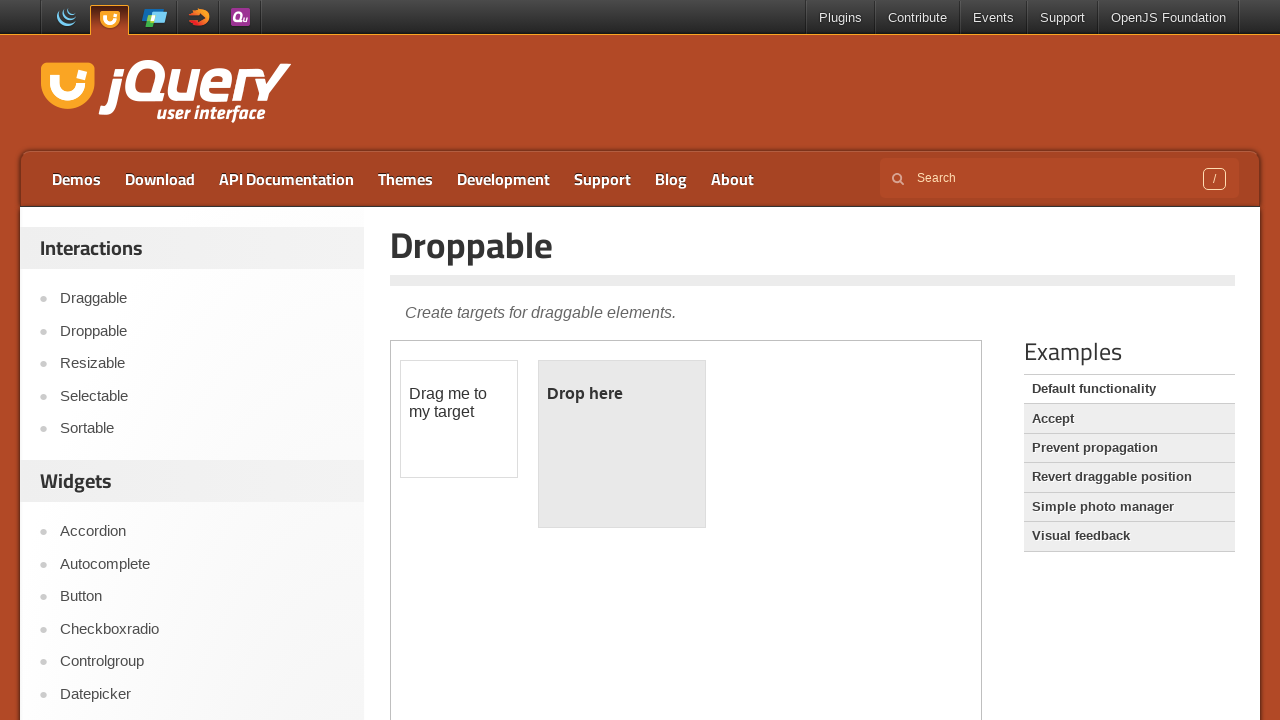

Located iframe containing drag and drop demo
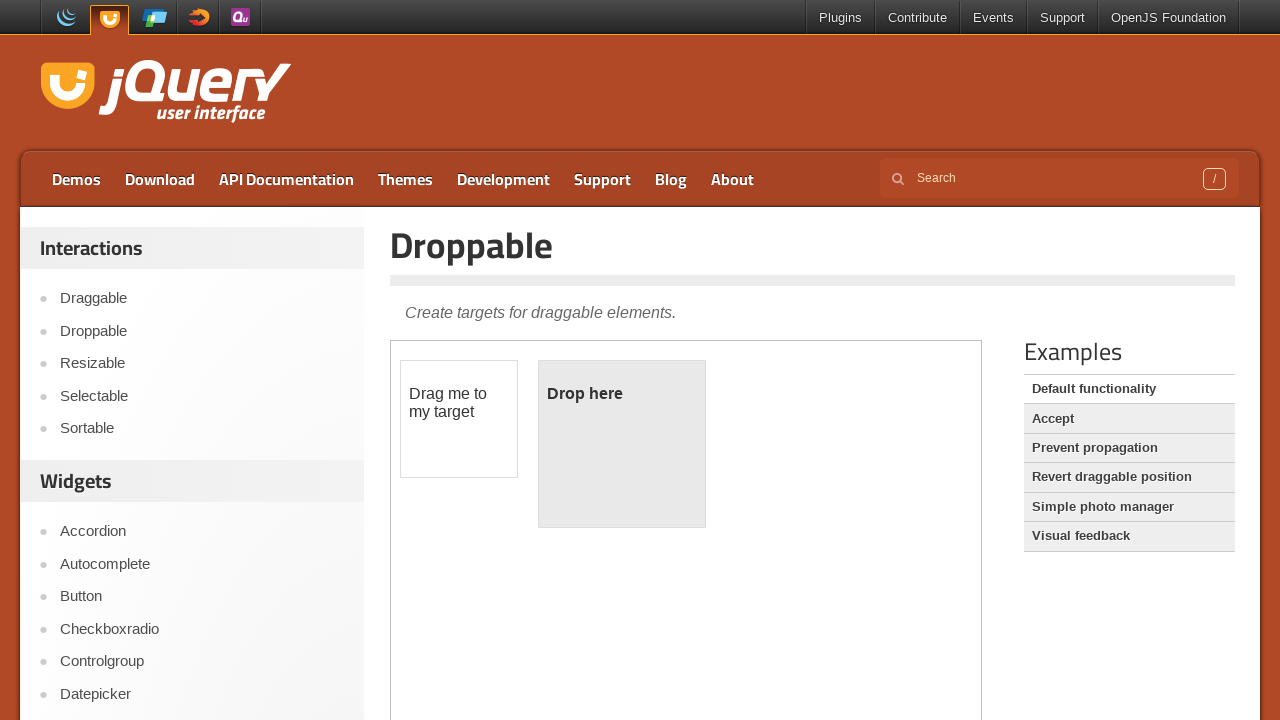

Located source element (draggable)
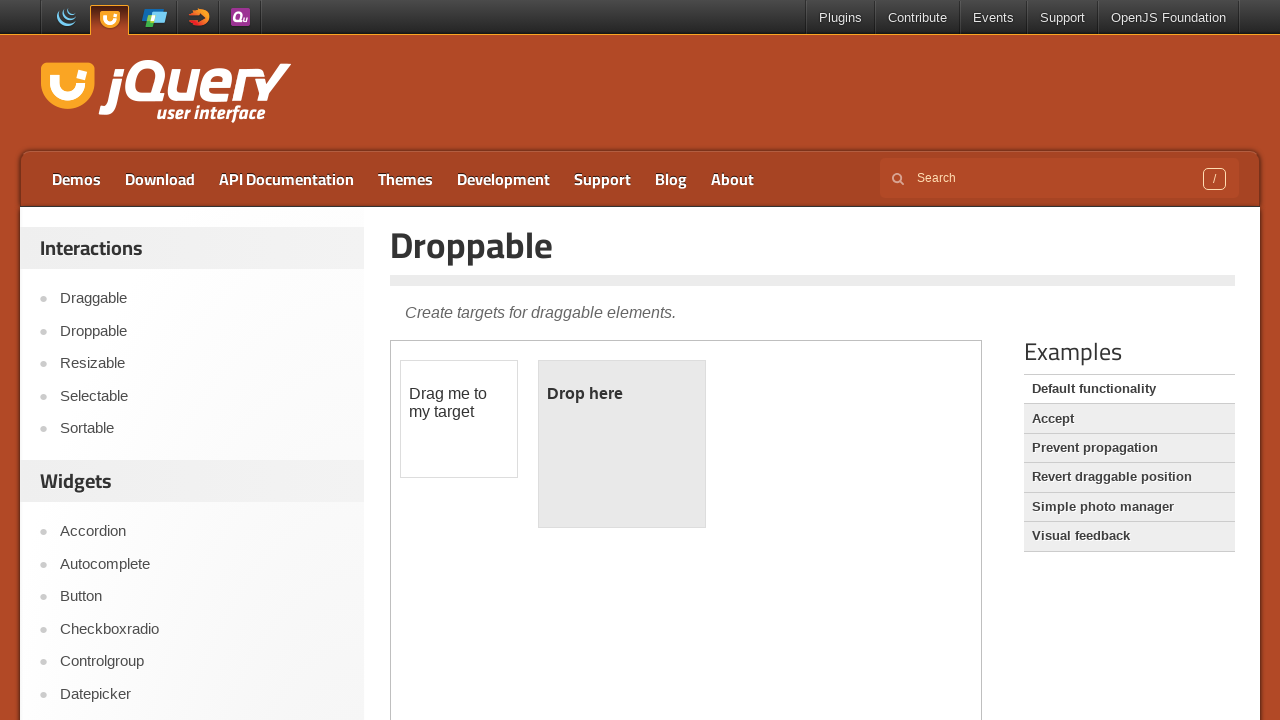

Located target element (droppable)
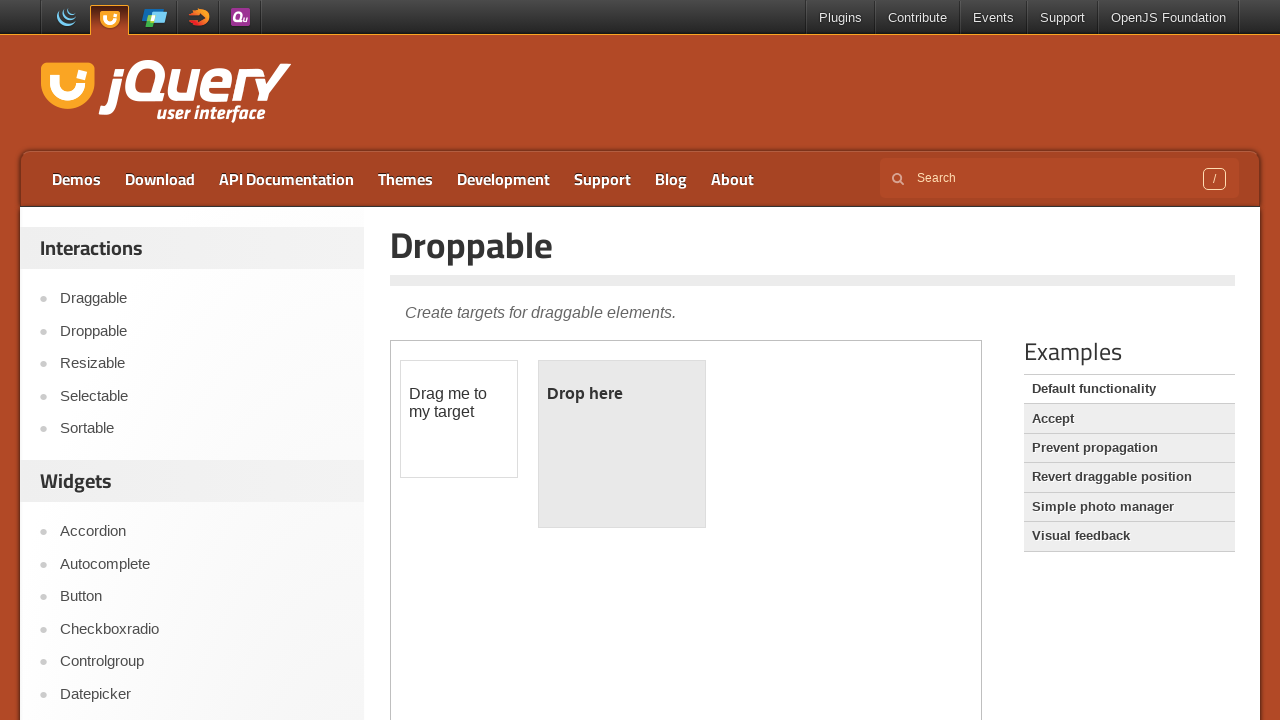

Dragged element from source to target location at (622, 444)
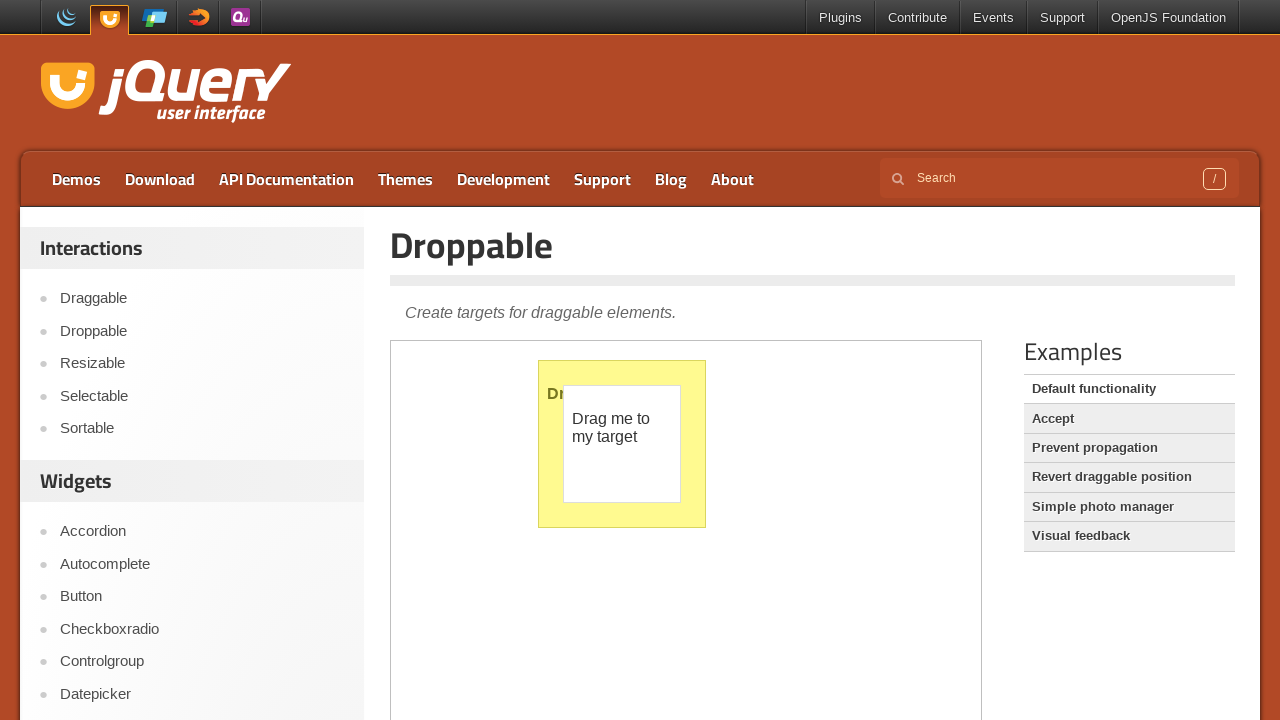

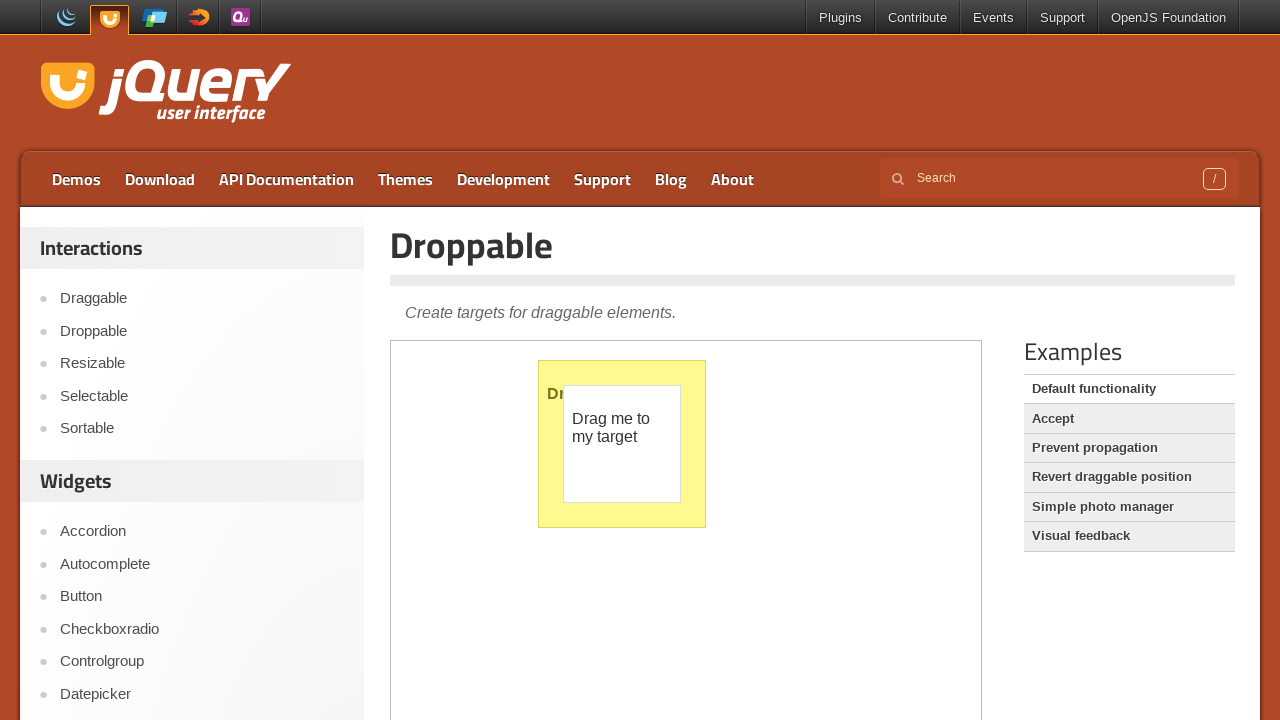